Tests finding and clicking a link by its calculated text value, then filling a form with personal information and submitting

Starting URL: http://suninjuly.github.io/find_link_text

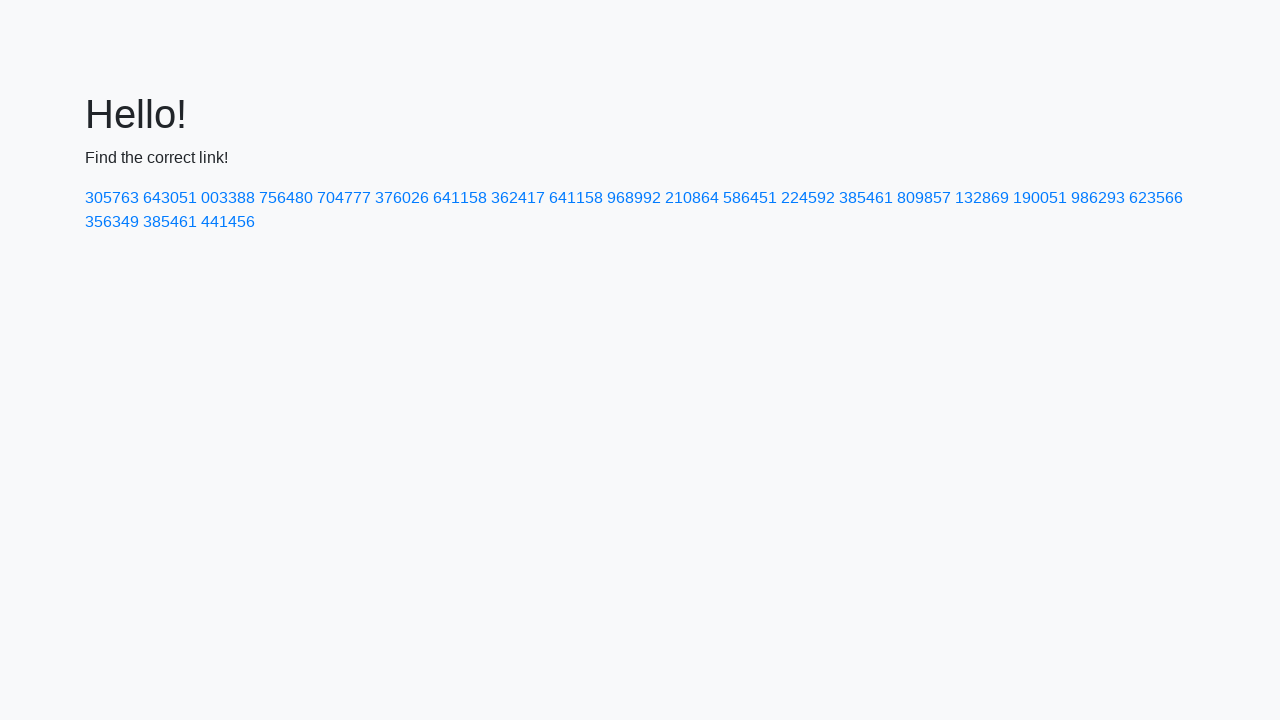

Clicked link with calculated text value: 224592 at (808, 198) on text=224592
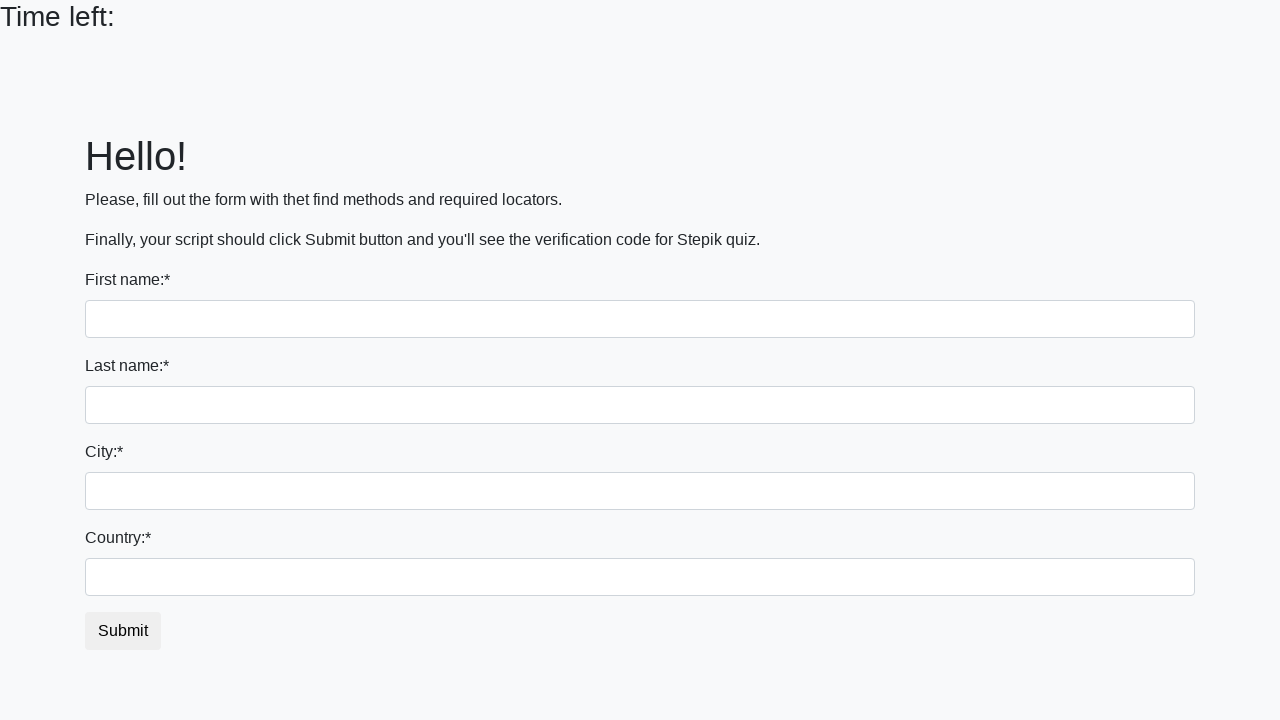

Filled first name field with 'Ivan' on input >> nth=0
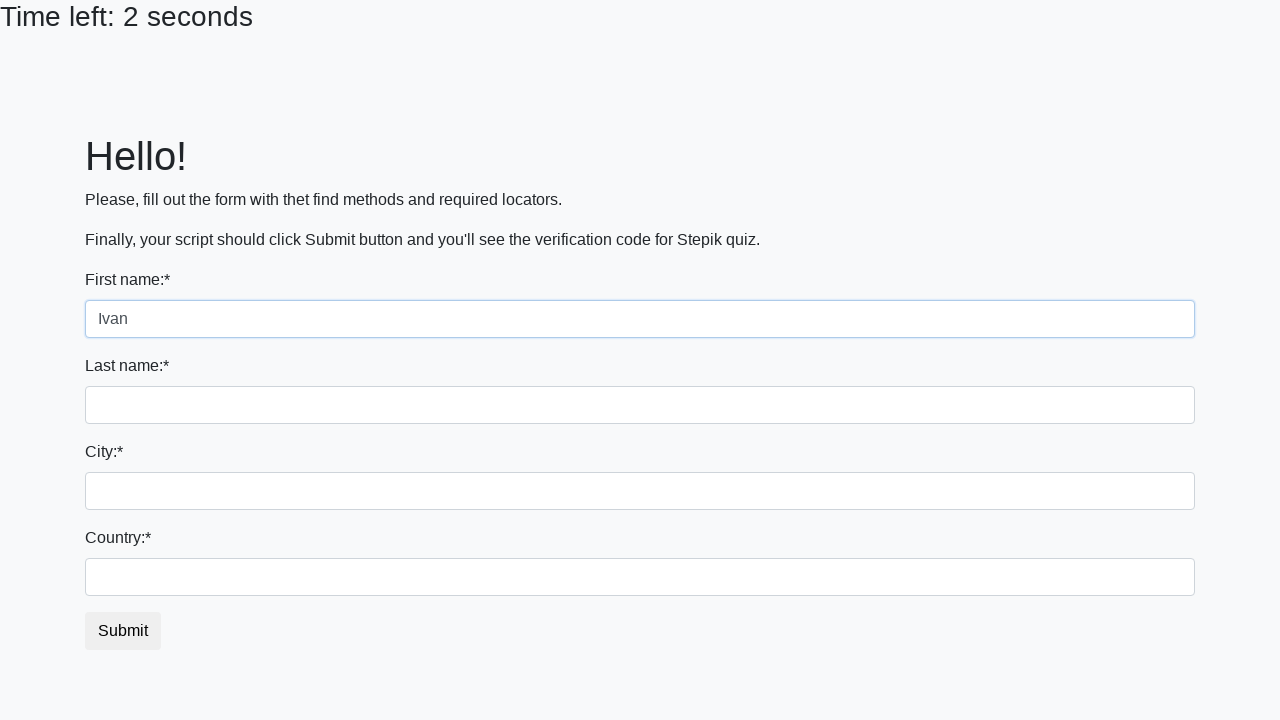

Filled last name field with 'Petrov' on input[name='last_name']
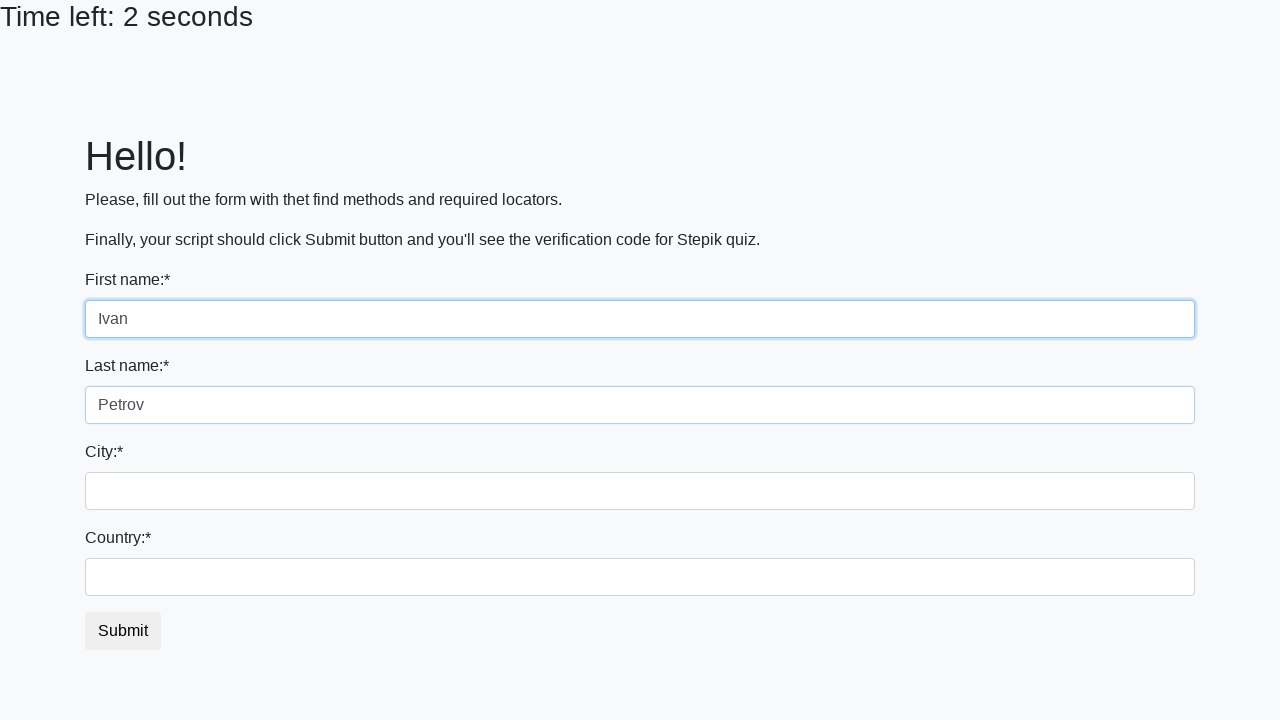

Filled city field with 'Smolensk' on input.city
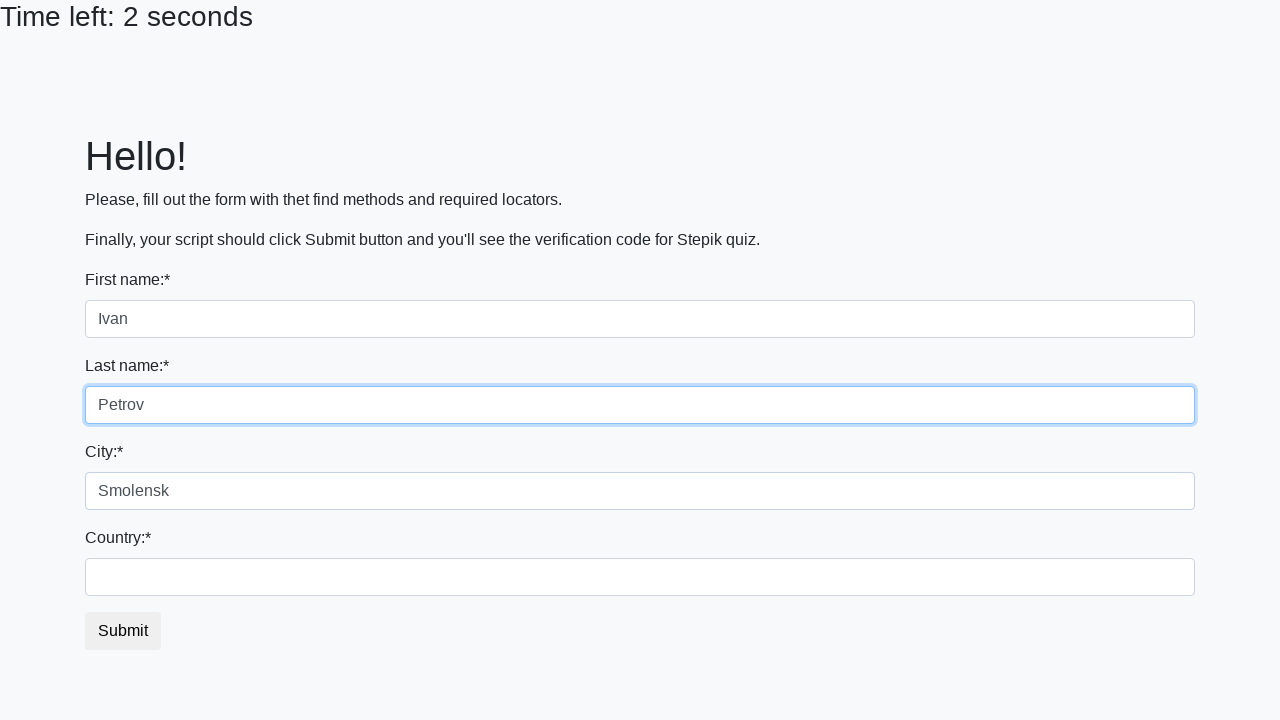

Filled country field with 'Russia' on #country
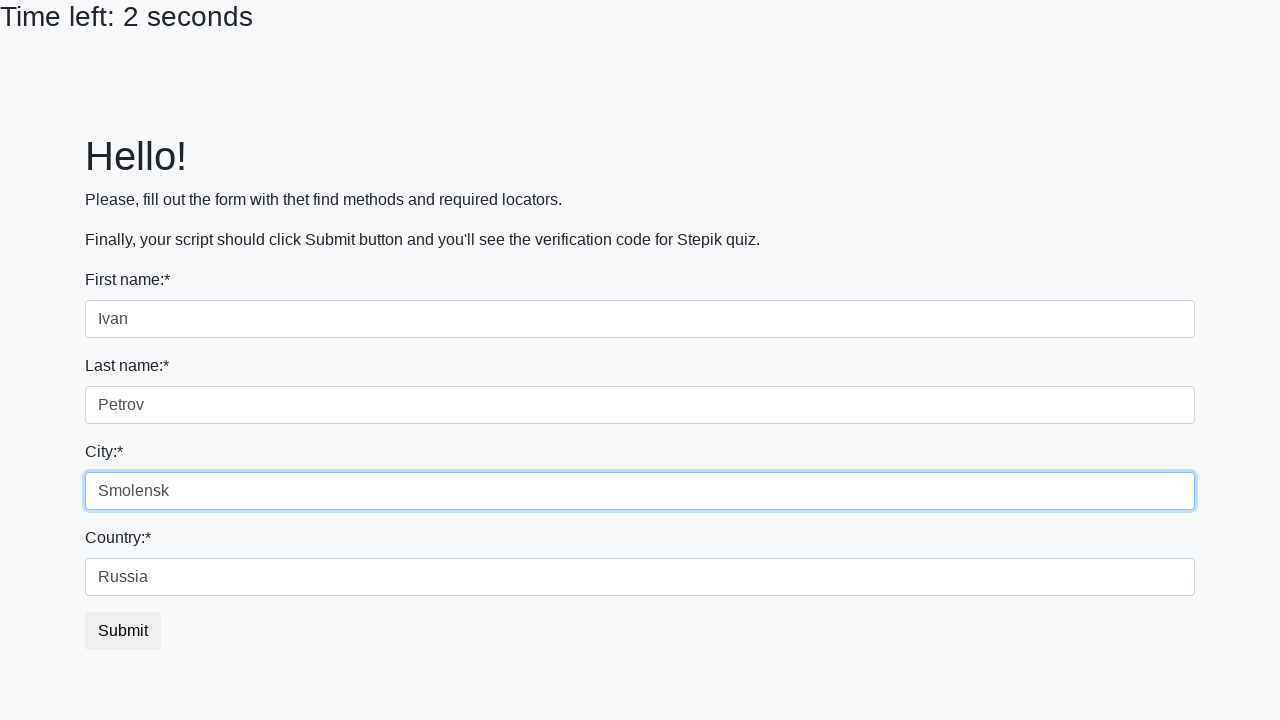

Clicked submit button to complete the form at (123, 631) on button.btn
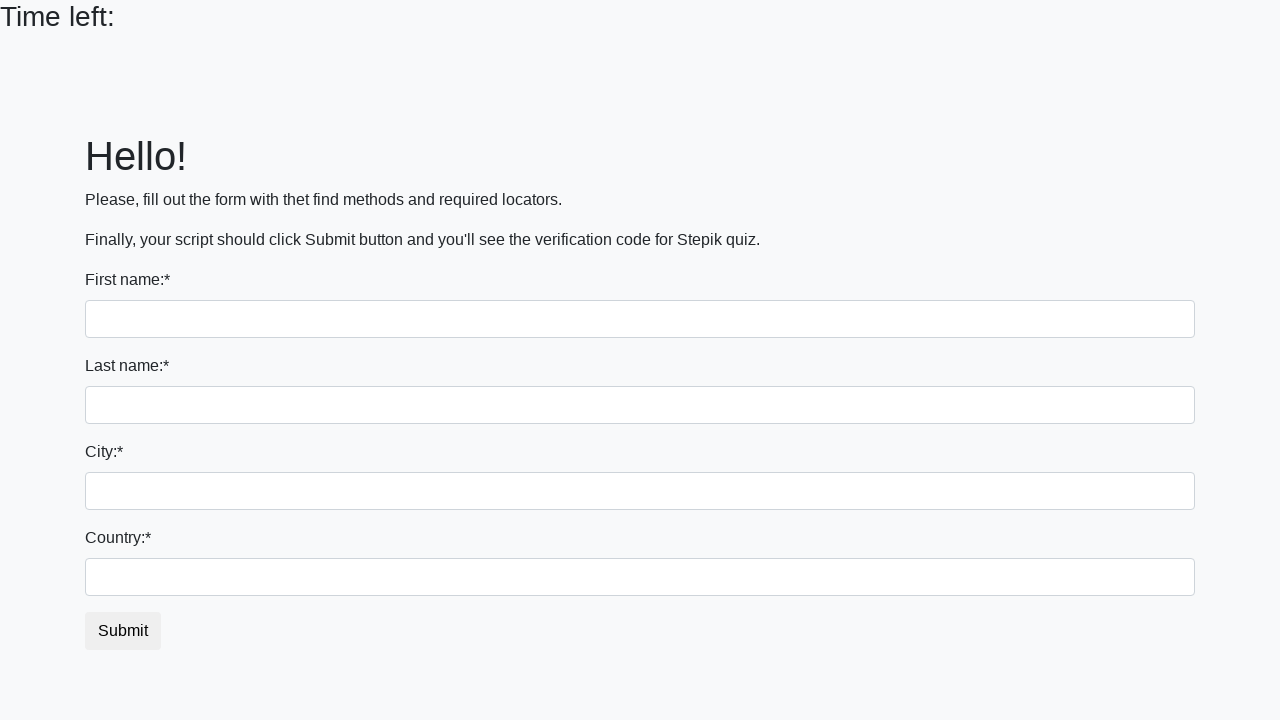

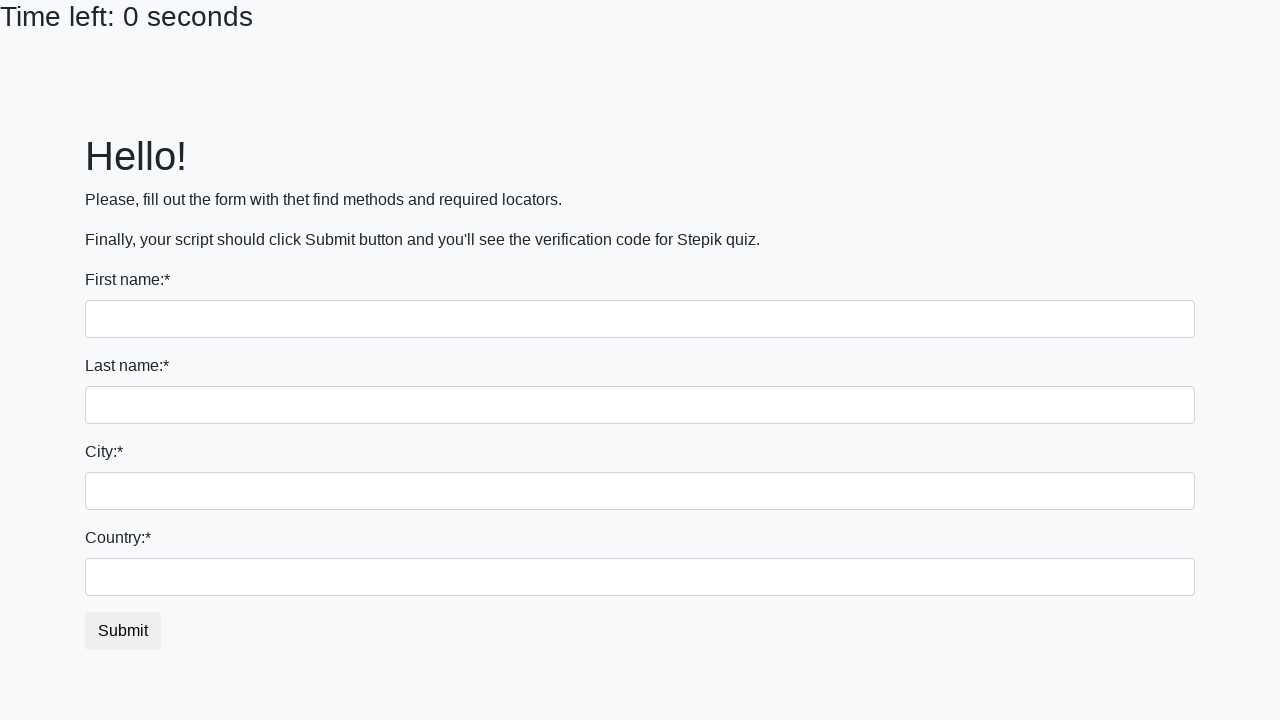